Tests JavaScript prompt dialog by clicking the JS Prompt button, entering text, and accepting it

Starting URL: https://the-internet.herokuapp.com/javascript_alerts

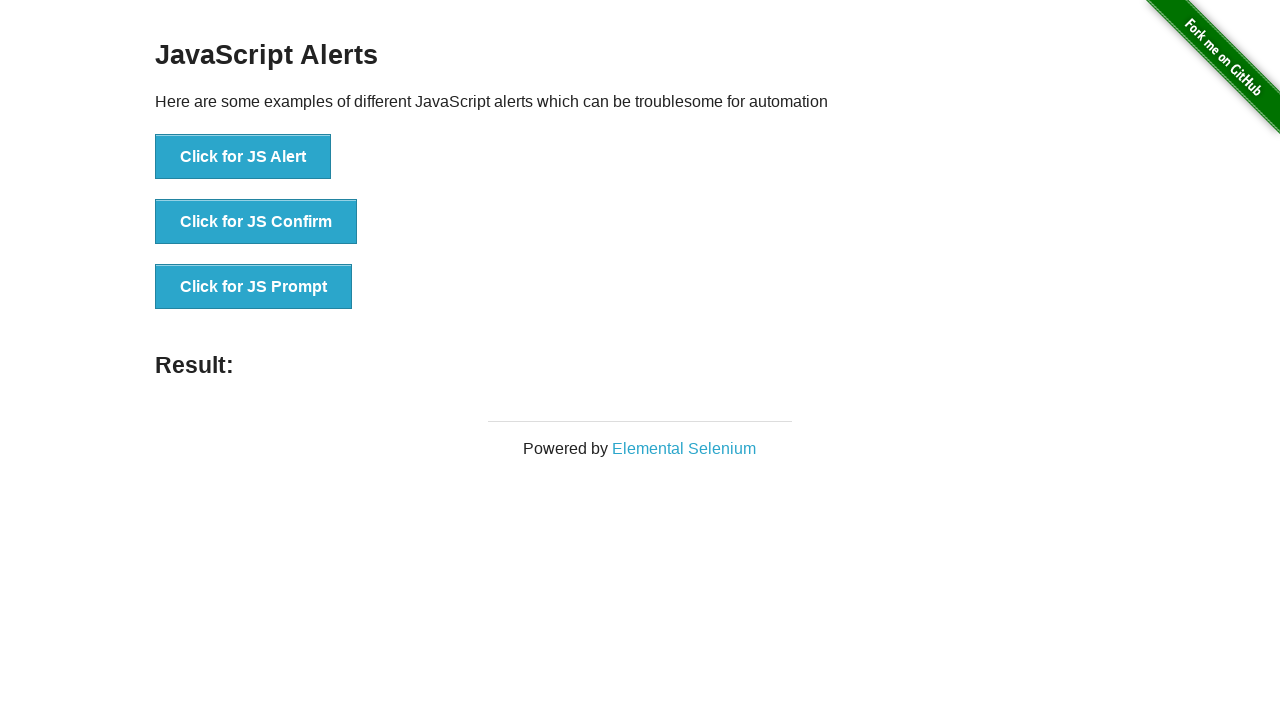

Set up dialog handler to accept prompt with 'Typed message'
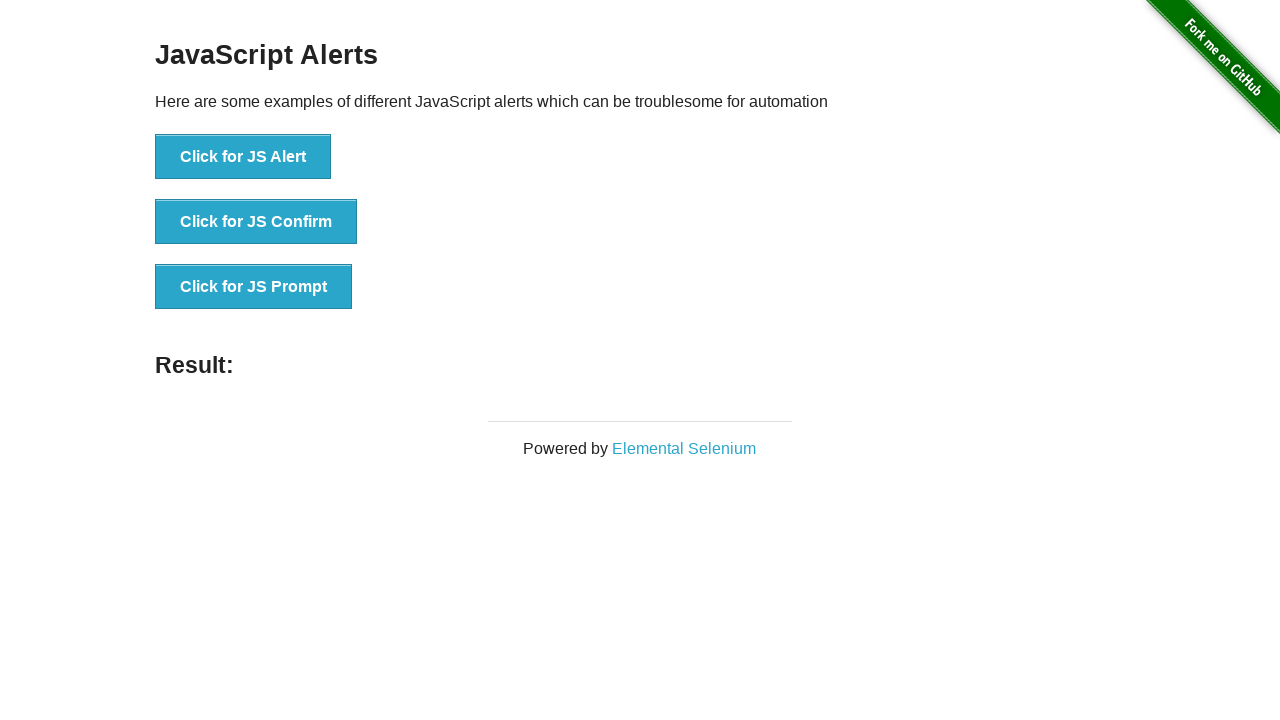

Clicked JS Prompt button at (254, 287) on xpath=//*[@id='content']/div/ul/li[3]/button
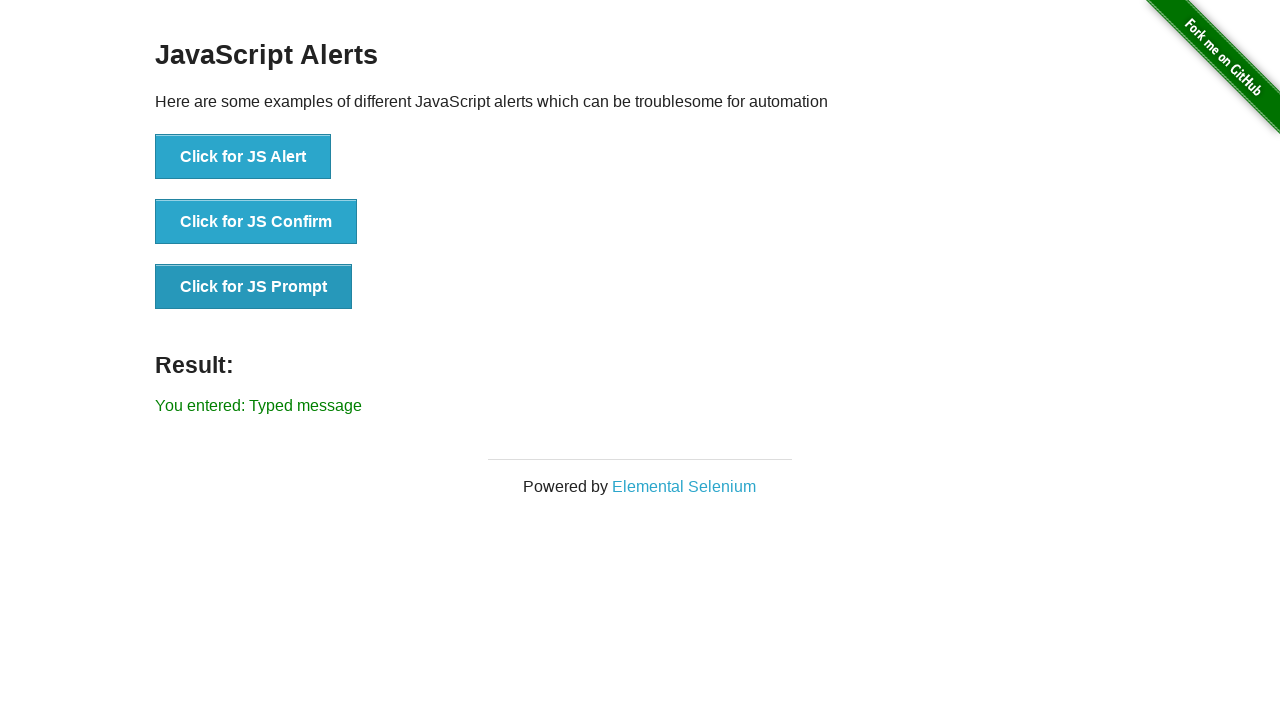

Verified result text contains 'Typed message'
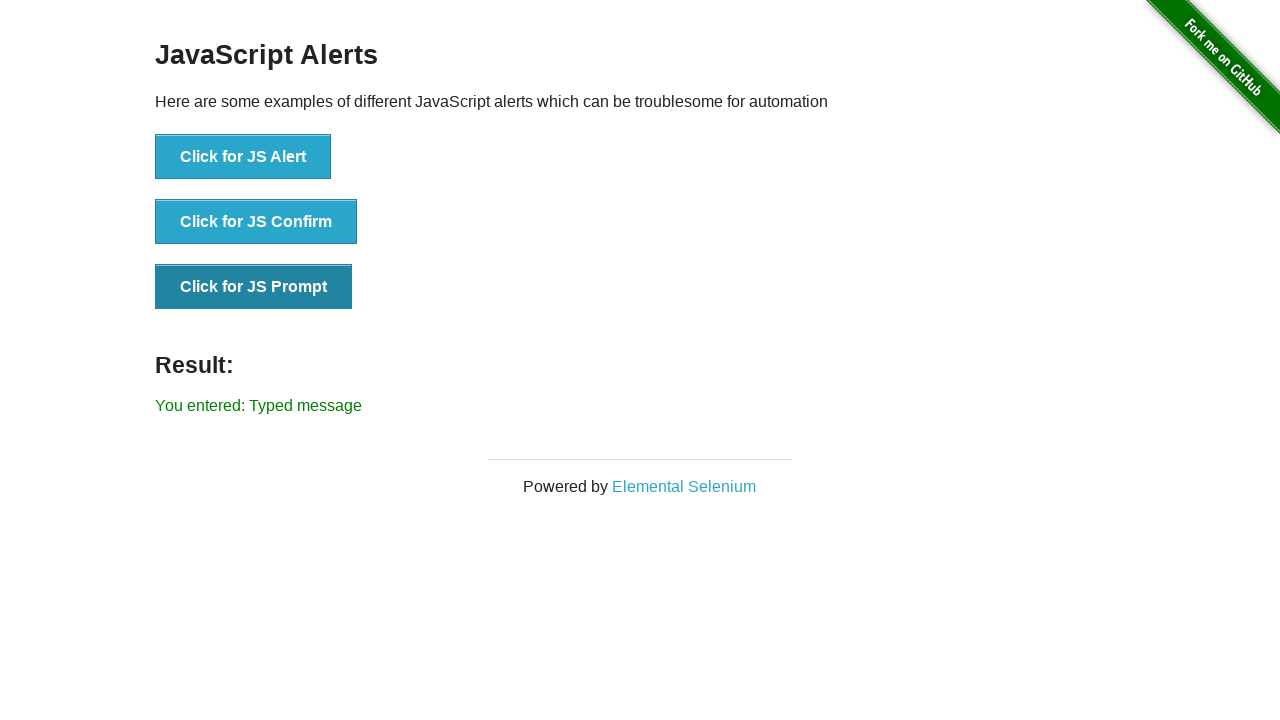

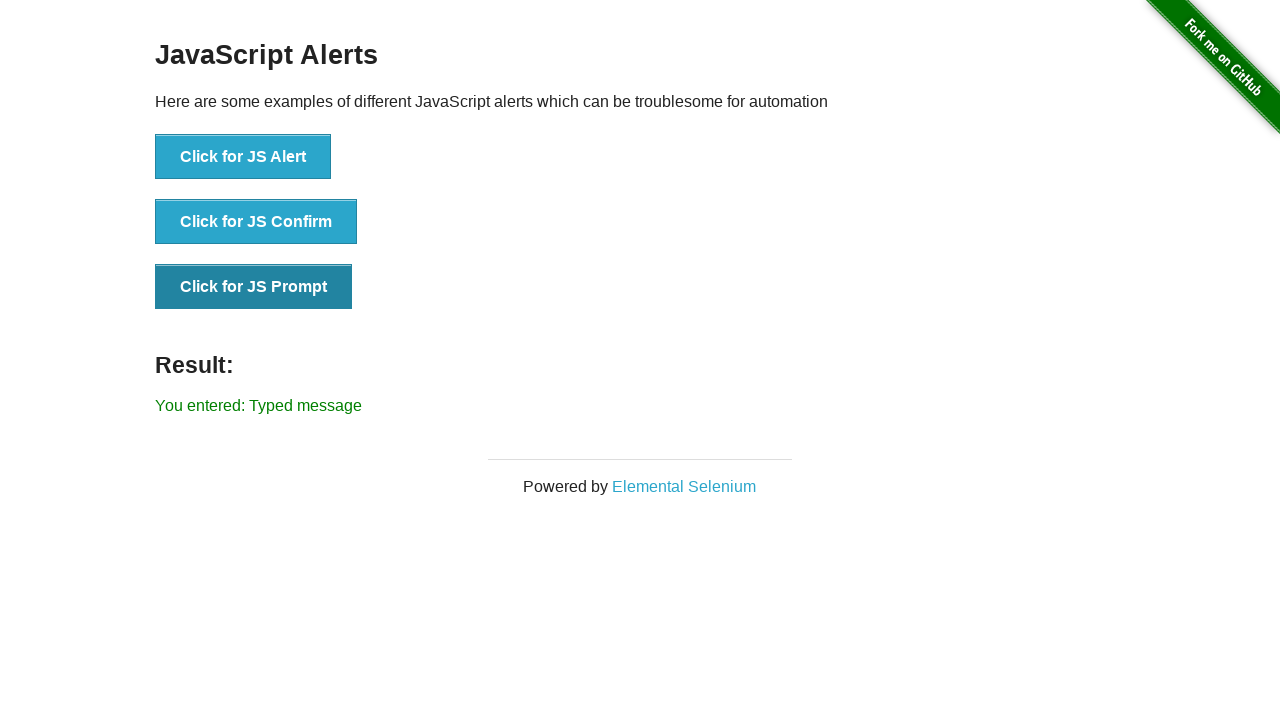